Tests selecting an option from a dropdown by visible text, selecting "Java" from the course dropdown

Starting URL: https://www.hyrtutorials.com/p/html-dropdown-elements-practice.html

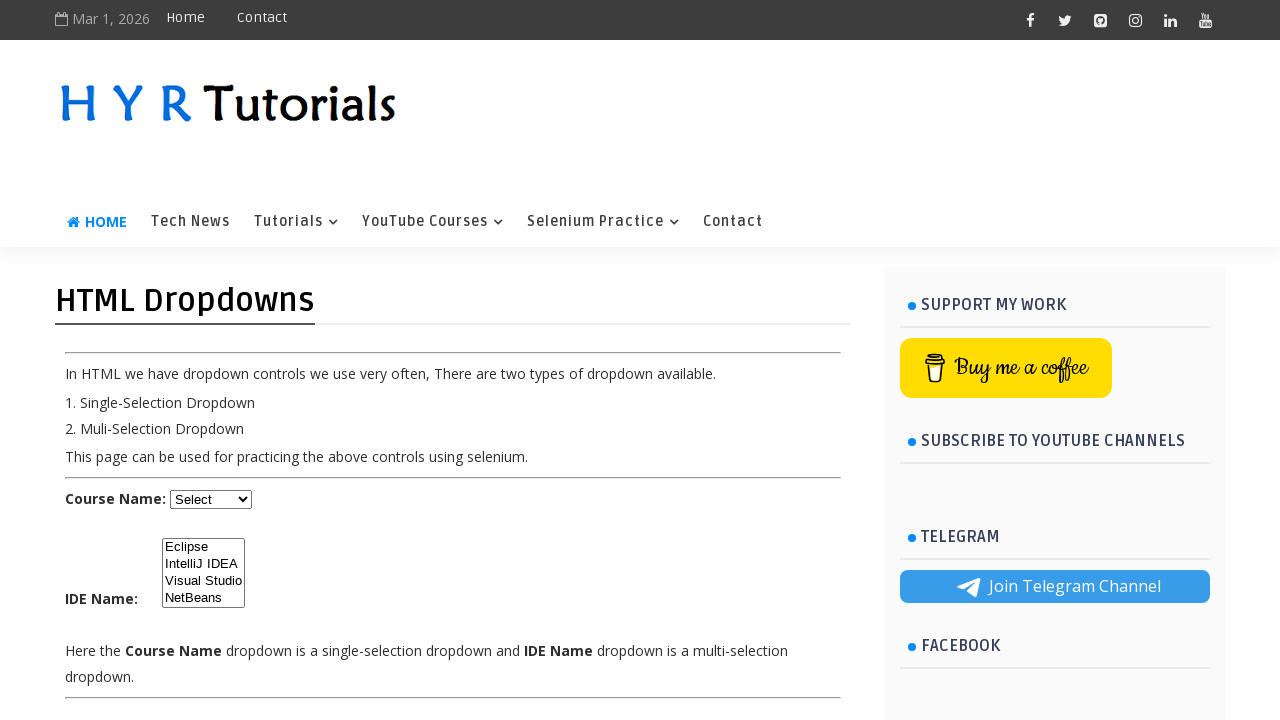

Navigated to HTML dropdown elements practice page
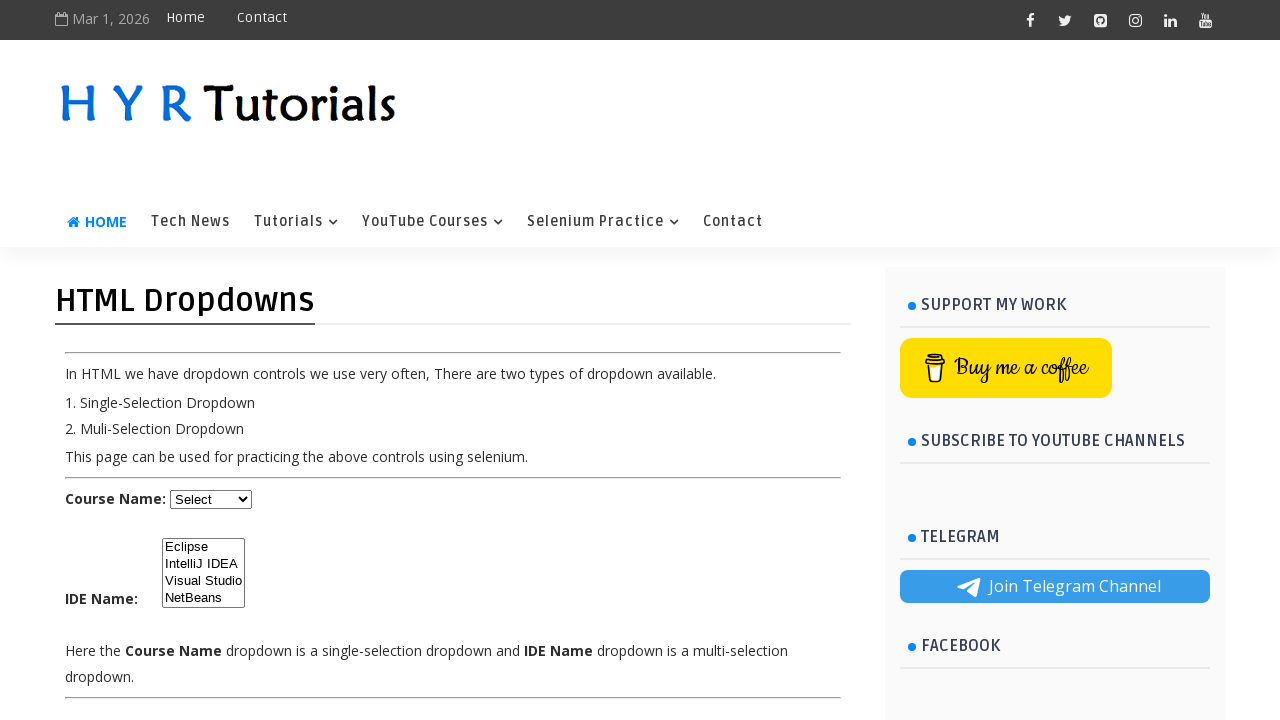

Selected 'Java' from the course dropdown on #course
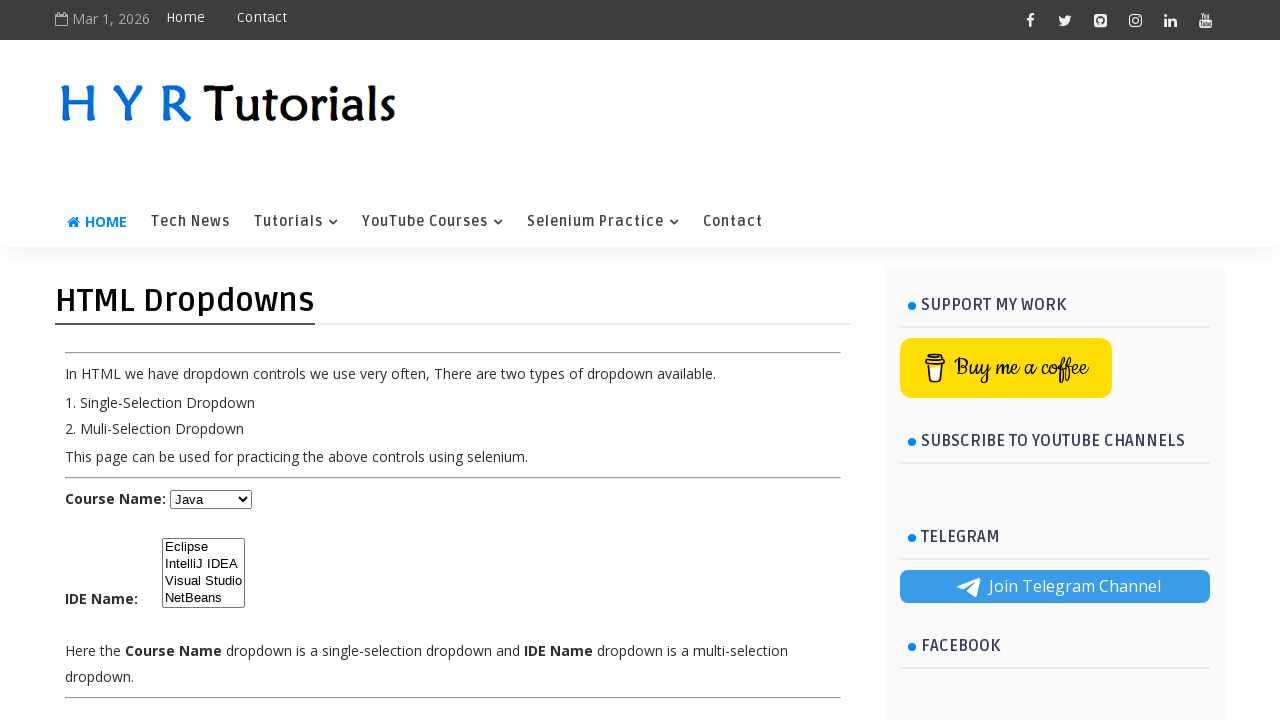

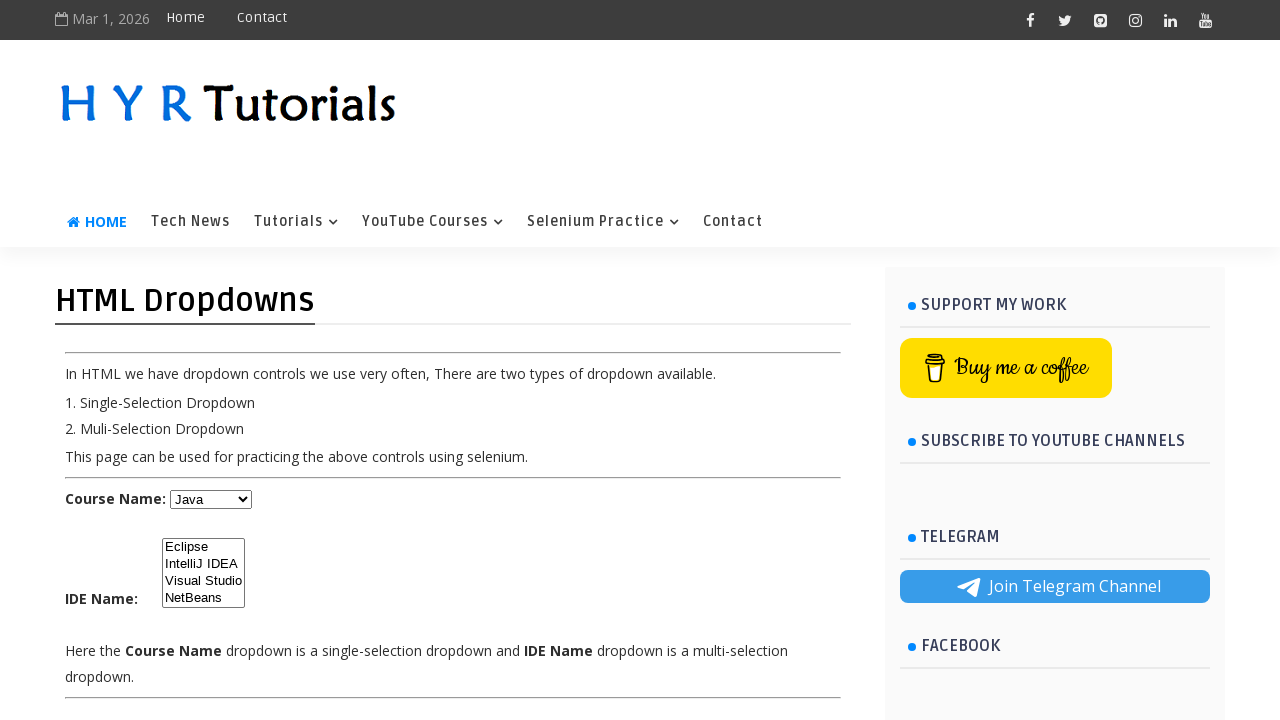